Tests a simple form demo by entering a message in an input field, clicking a button, and verifying the message is displayed correctly.

Starting URL: https://www.lambdatest.com/selenium-playground/simple-form-demo

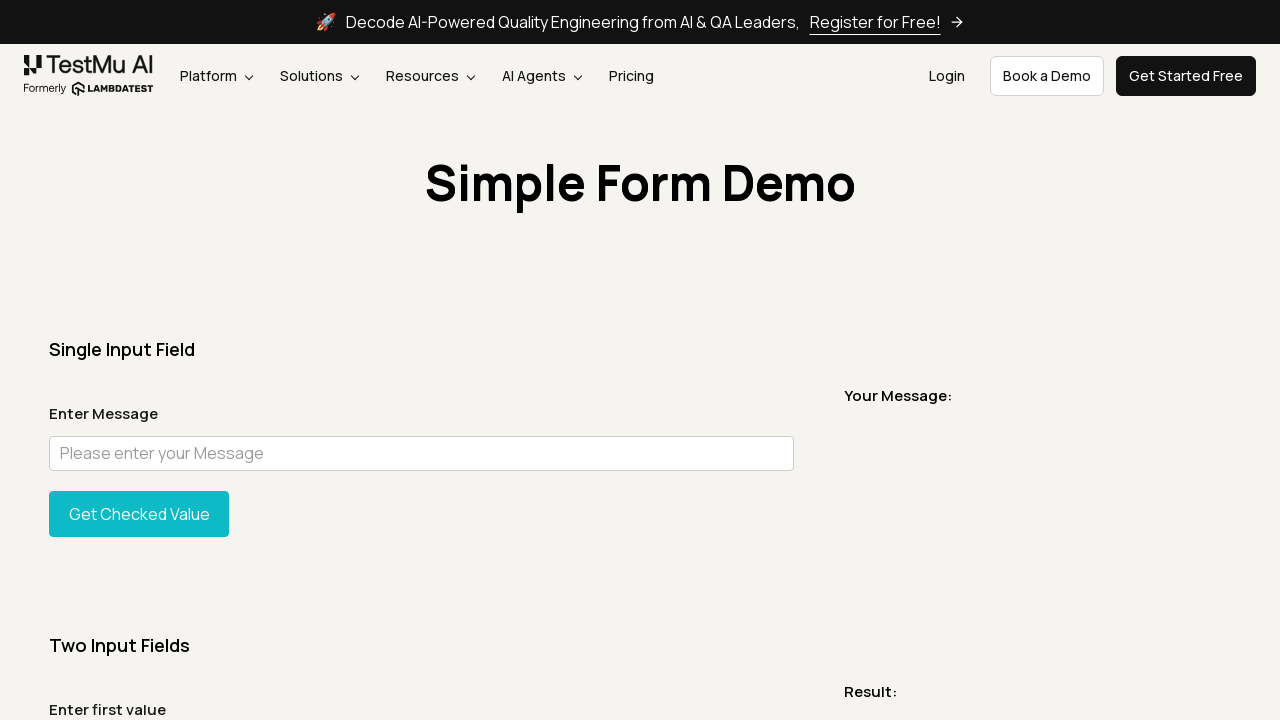

Navigated to LambdaTest simple form demo page
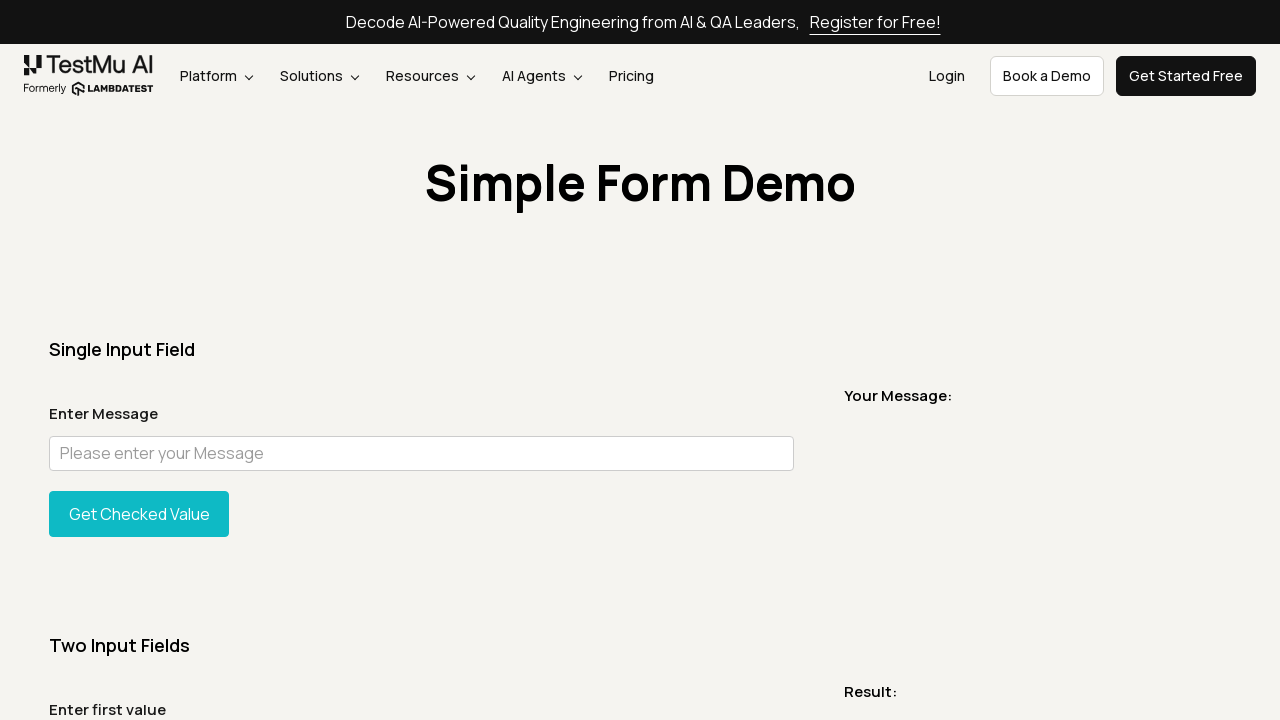

Entered 'LambdaTest rules' in the message input field on #user-message
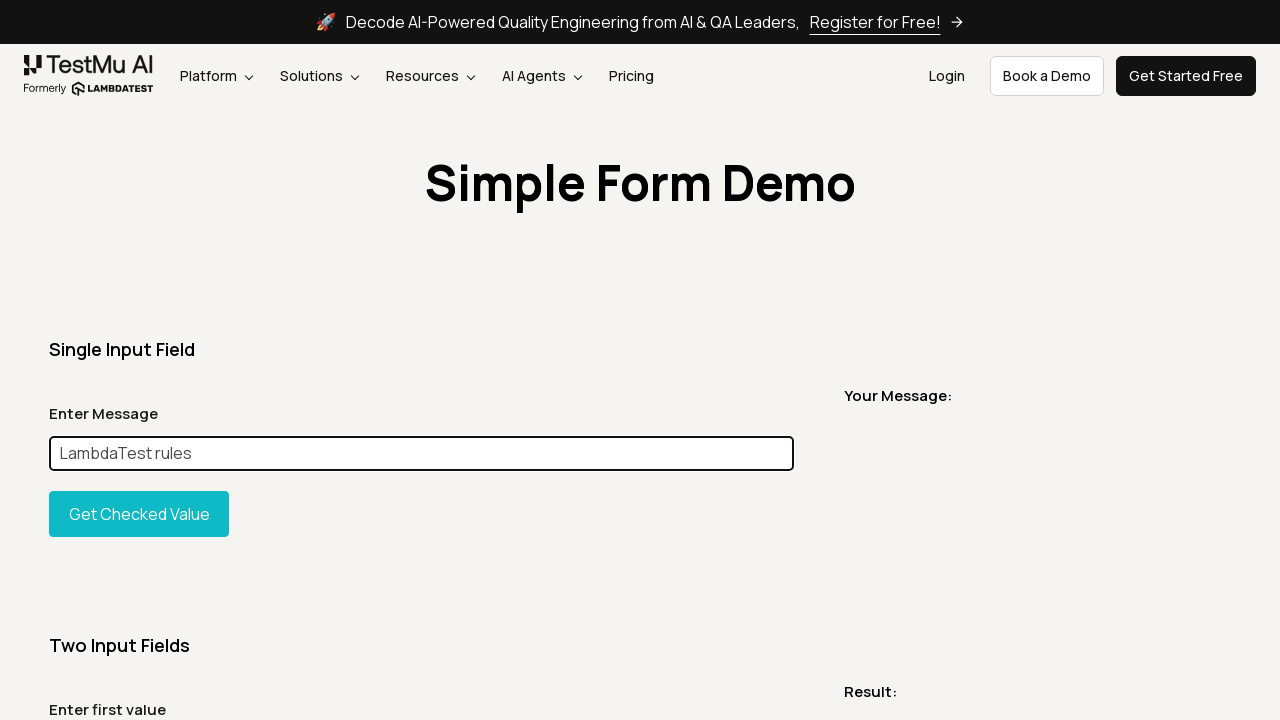

Clicked the 'Show Input' button at (139, 514) on #showInput
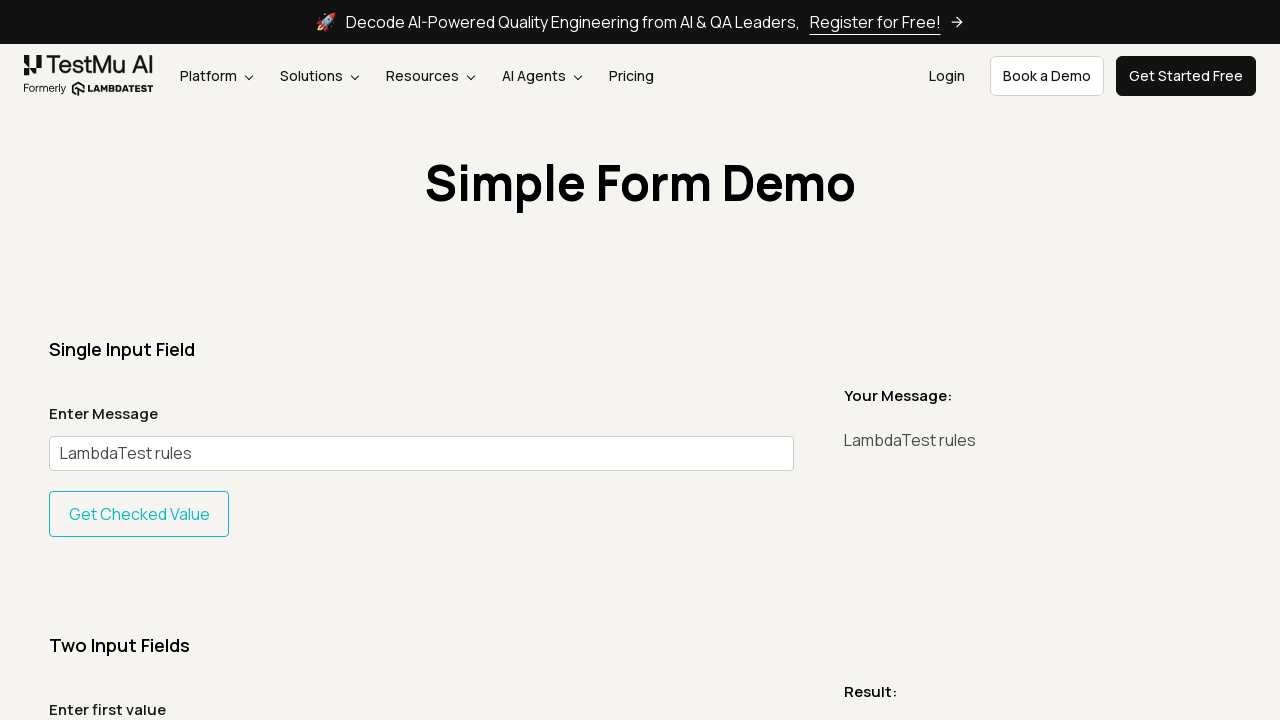

Message element is now visible
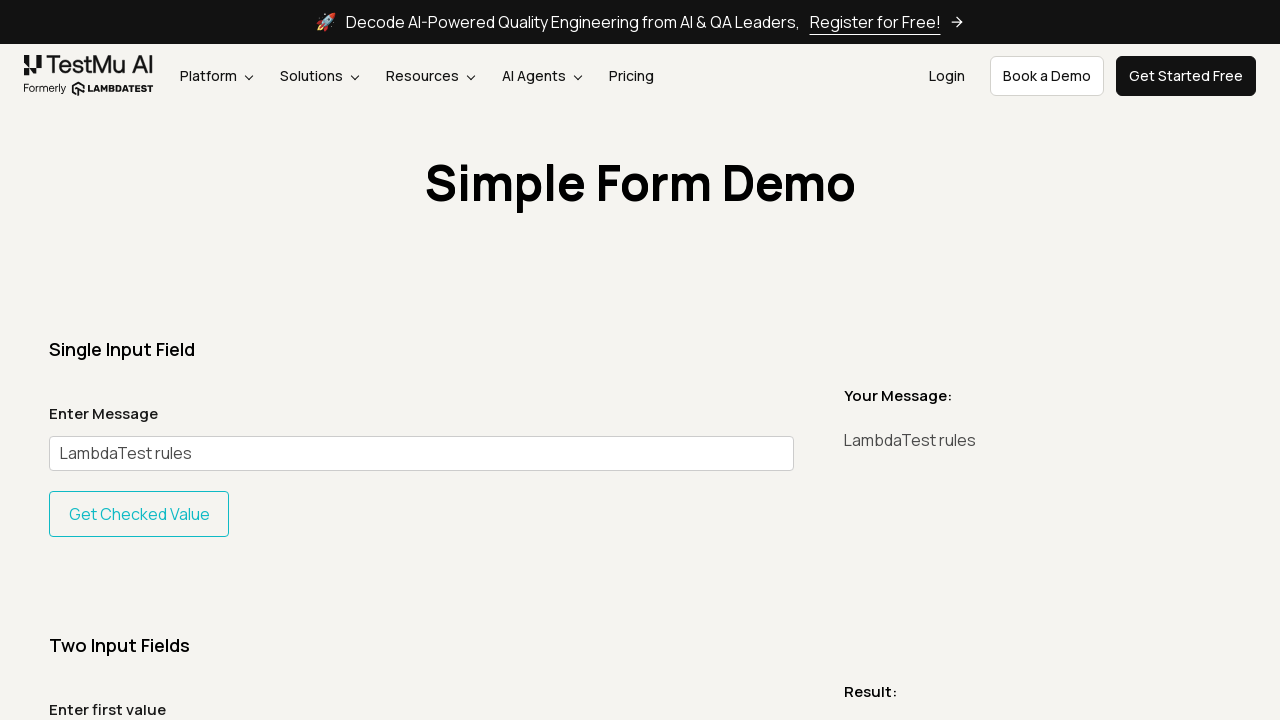

Located the message display element
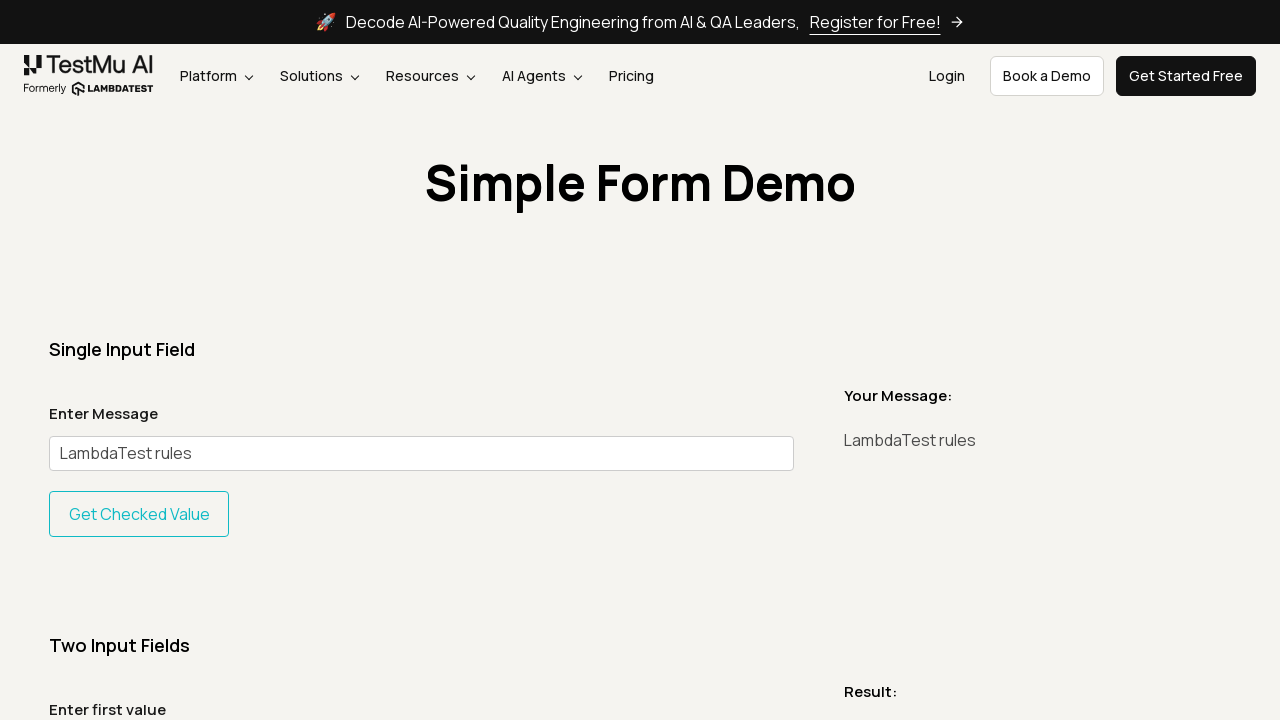

Verified that the displayed message matches 'LambdaTest rules'
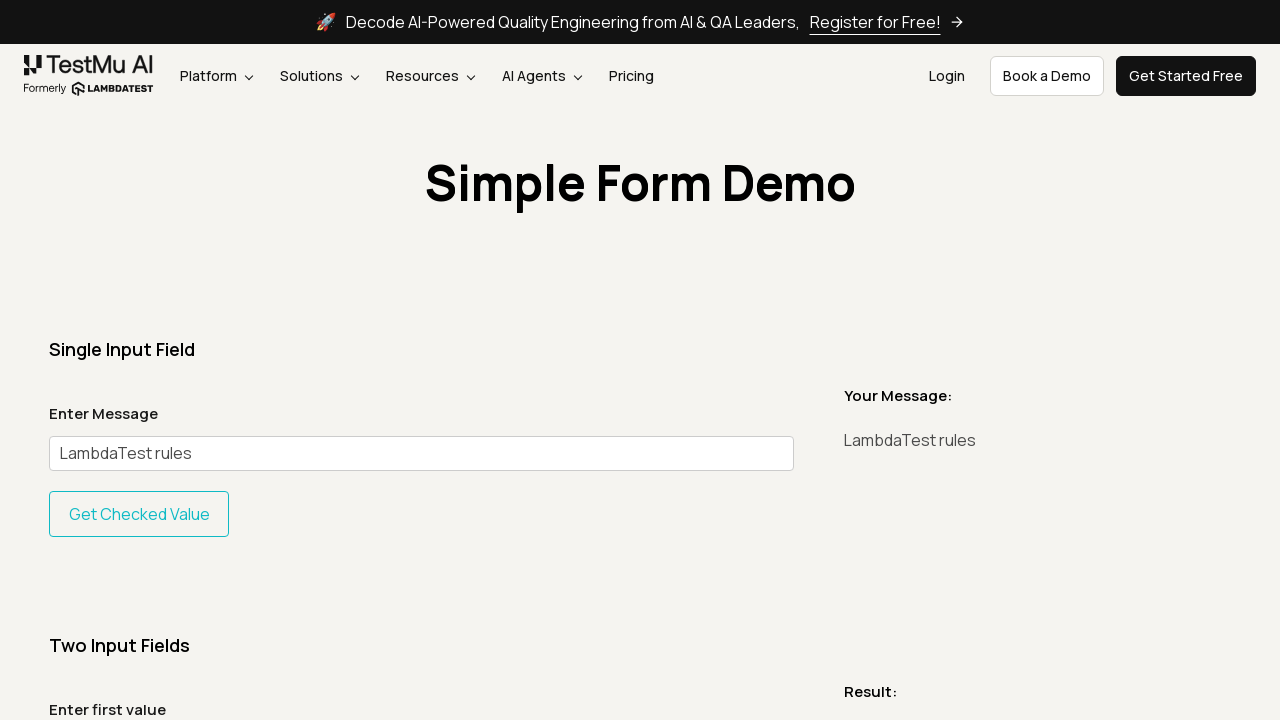

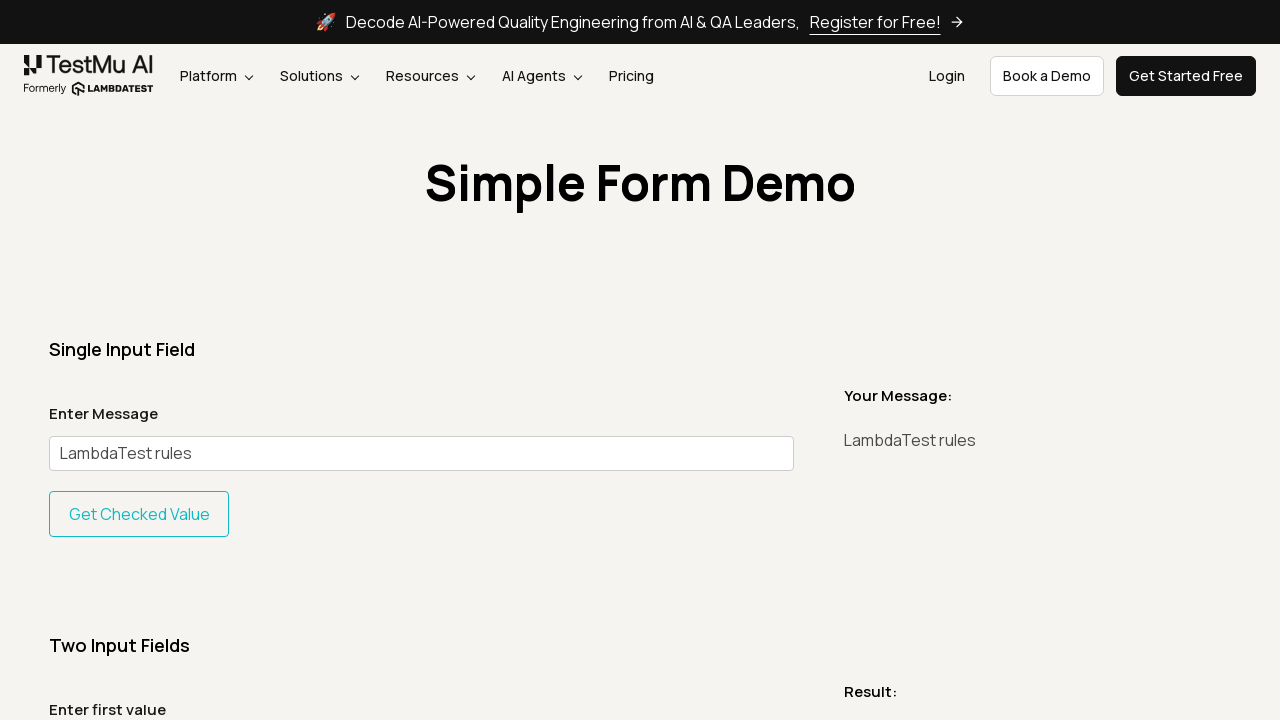